Automates a search task on the CicerSeq database for wild chickpea varieties by selecting crop type, radio button options, dropdown values, entering a gene ID, and submitting the search form.

Starting URL: https://cegresources.icrisat.org/cicerseq/?page_id=3605

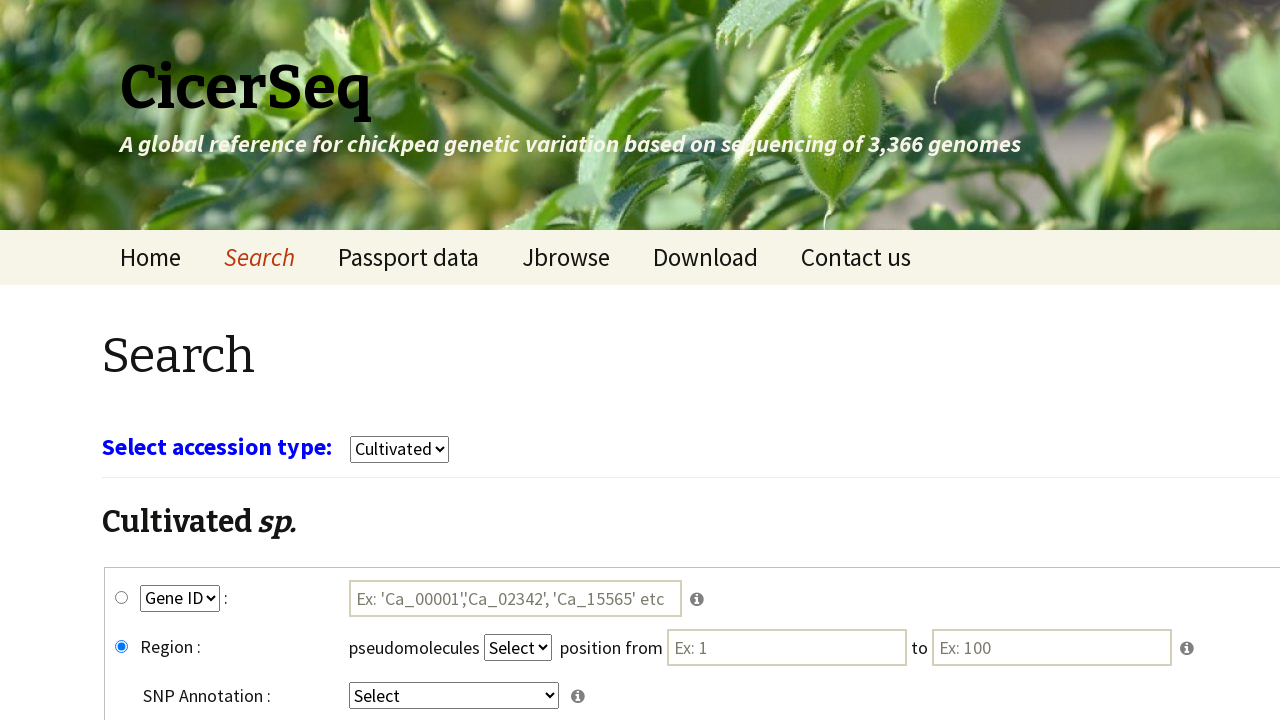

Waited for page to load
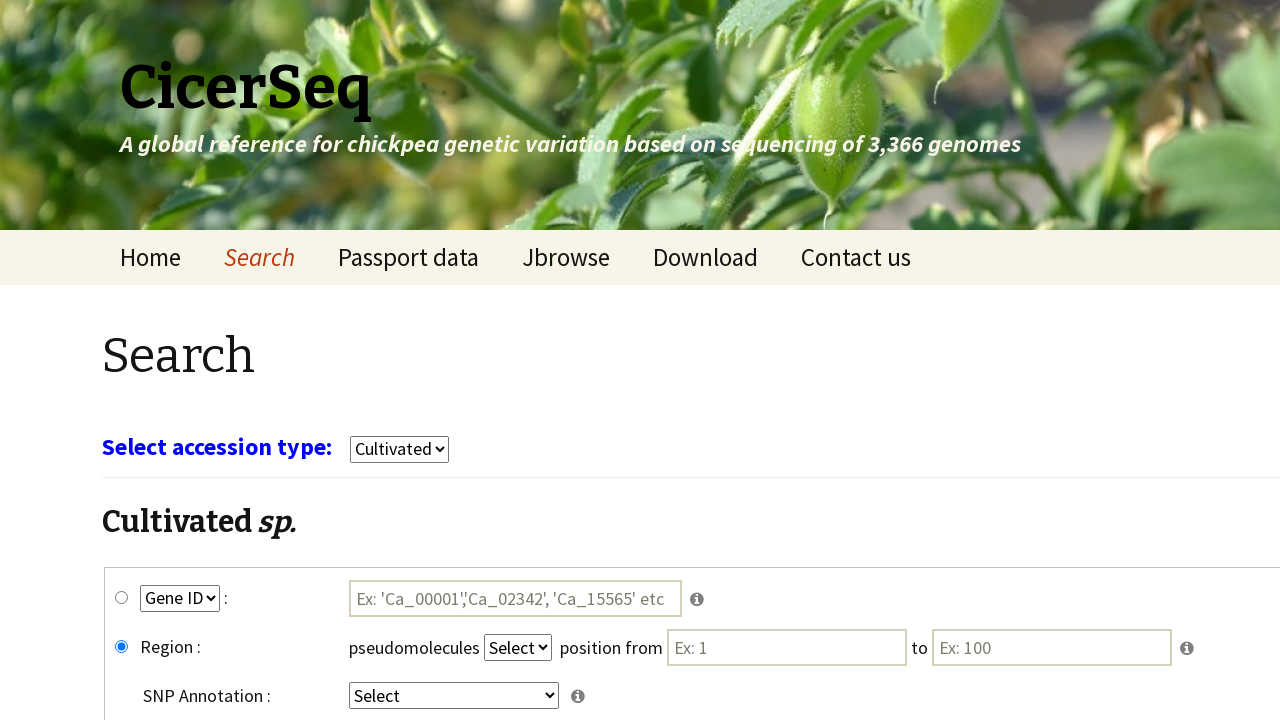

Selected 'wild' from crop type dropdown on select[name='select_crop']
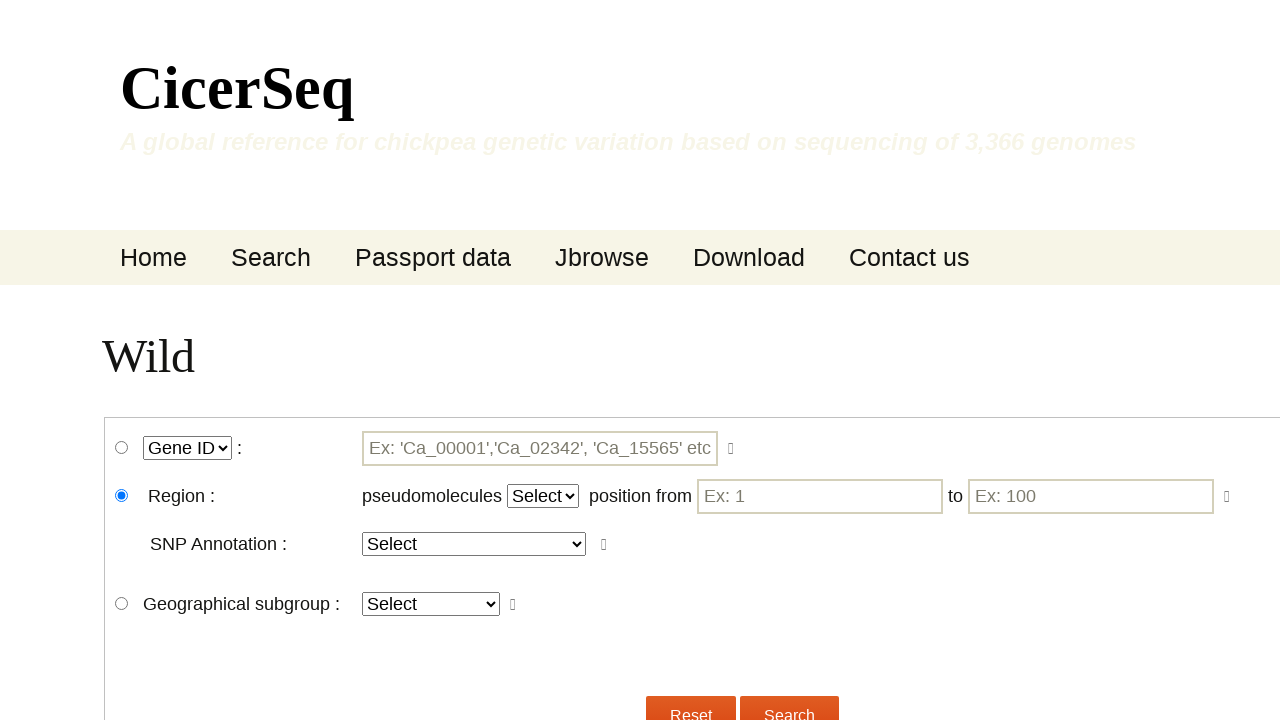

Clicked wgene_snp radio button at (122, 448) on #wgene_snp
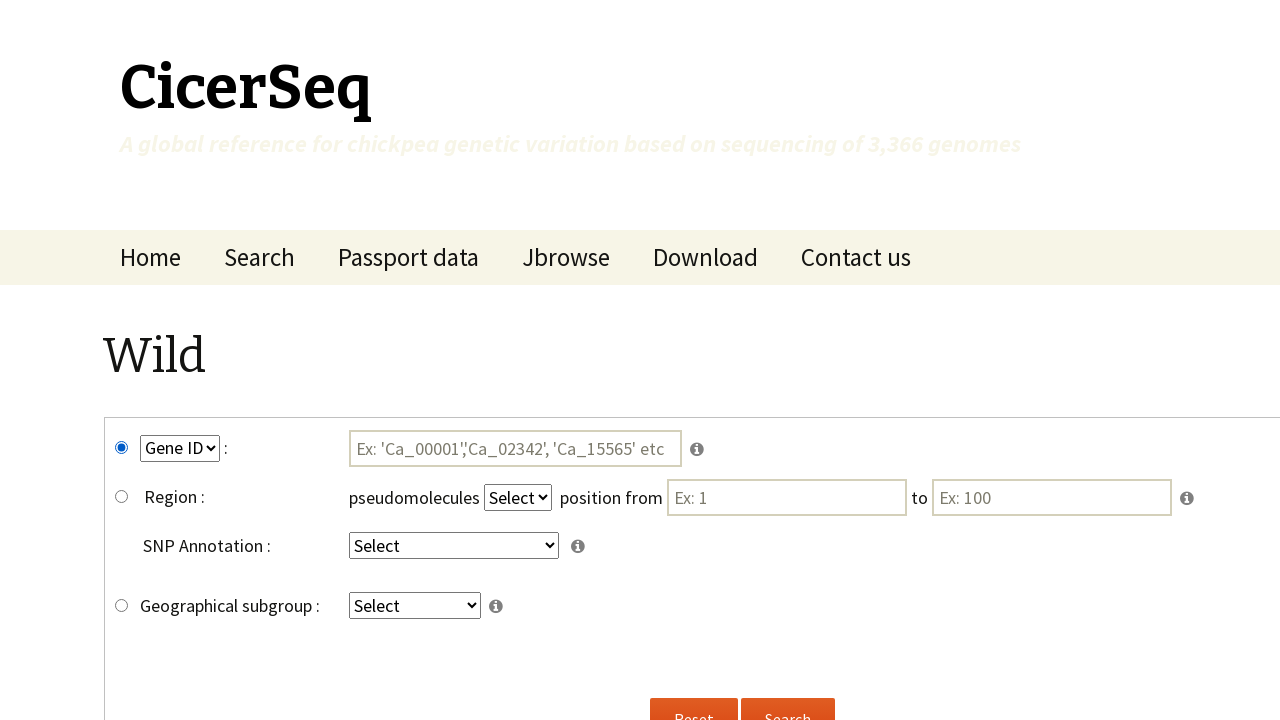

Selected 'GeneID' from key2 dropdown on select[name='key2']
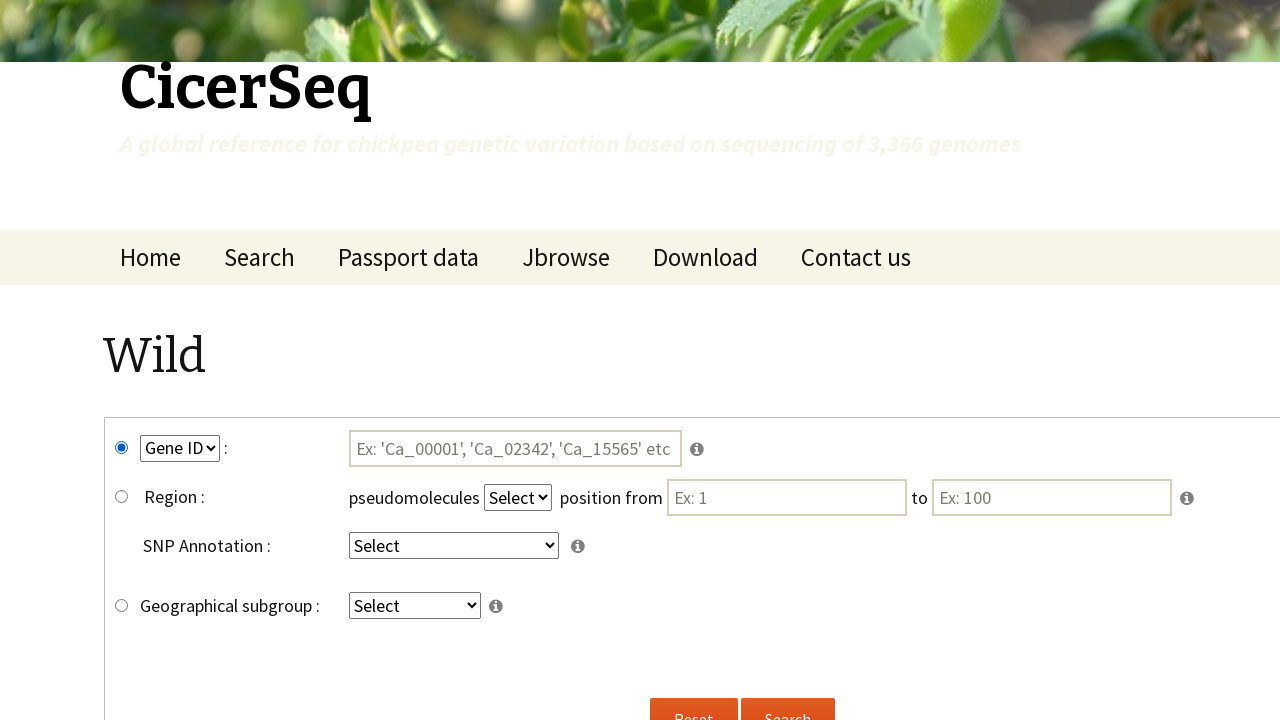

Selected 'intergenic' from key4 dropdown on select[name='key4']
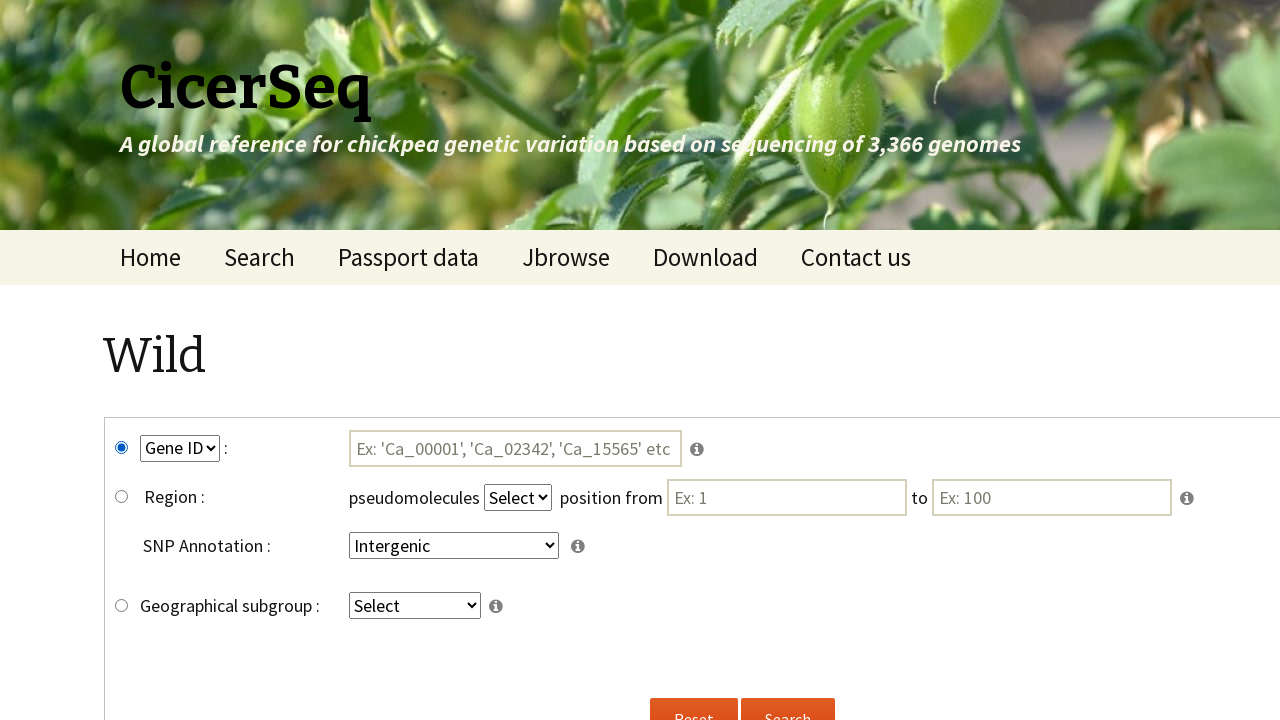

Entered gene ID 'Ca_00004' in search field on #tmp3
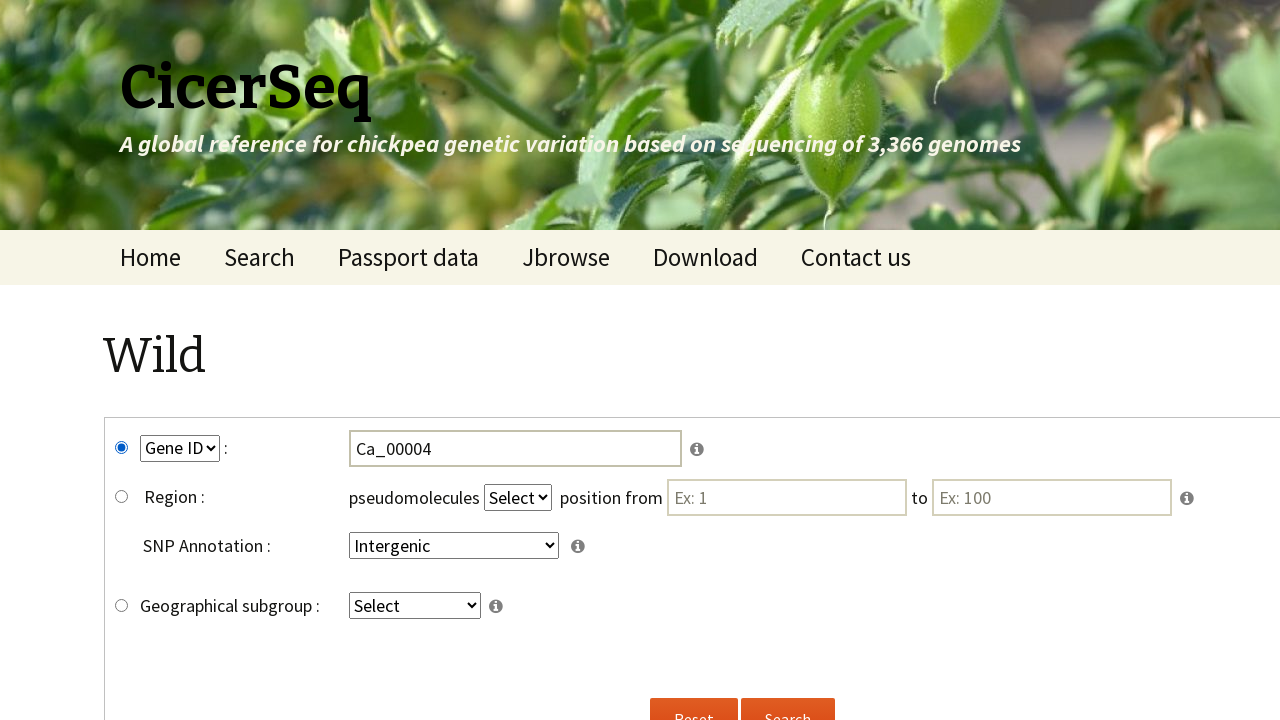

Clicked submit button to search for wild chickpea varieties at (788, 698) on input[name='submitw']
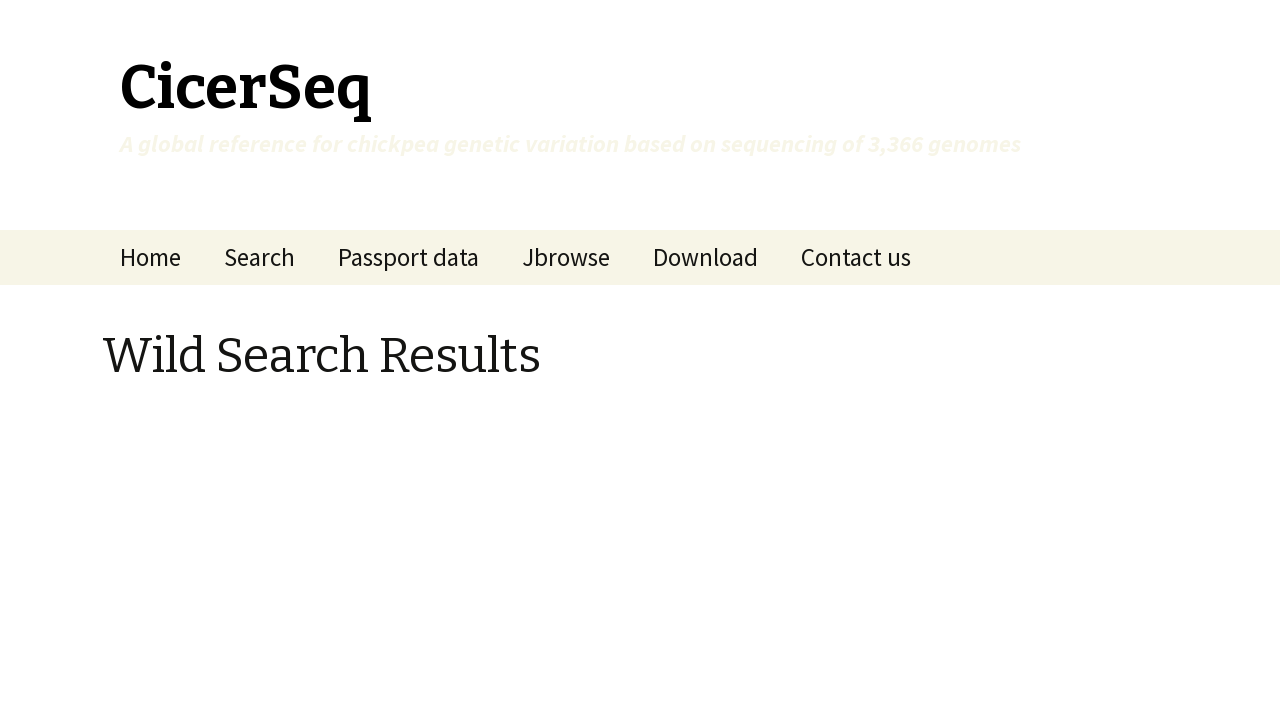

Waited for search results to load
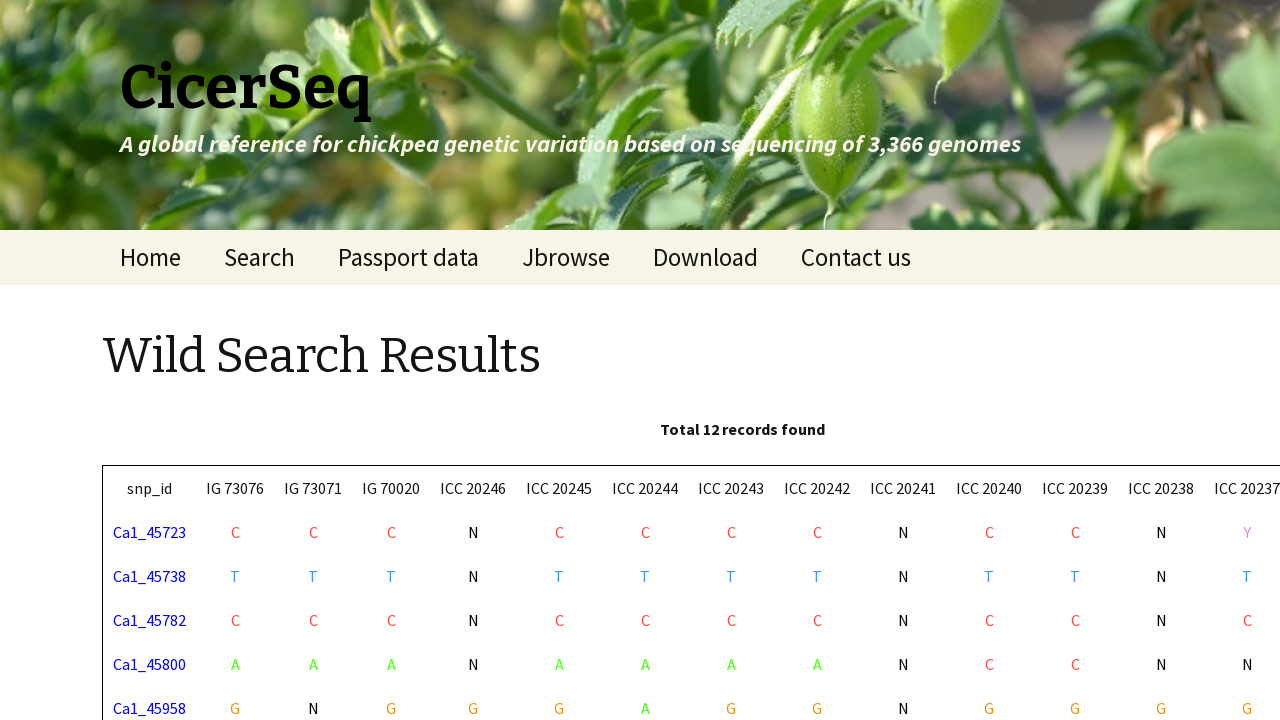

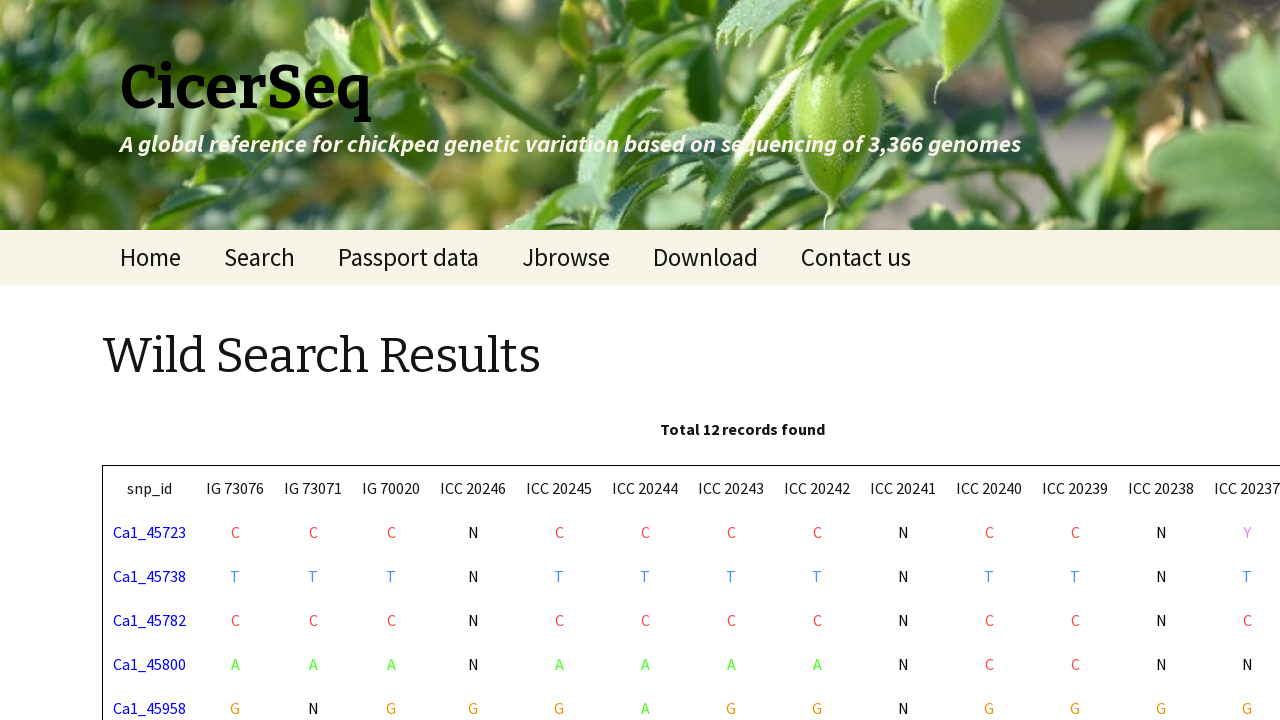